Tests a practice registration form by filling in personal details (name, email, phone, birthday, address), selecting random gender and hobbies, choosing a subject, selecting state and city dropdowns, and submitting the form.

Starting URL: https://demoqa.com/automation-practice-form

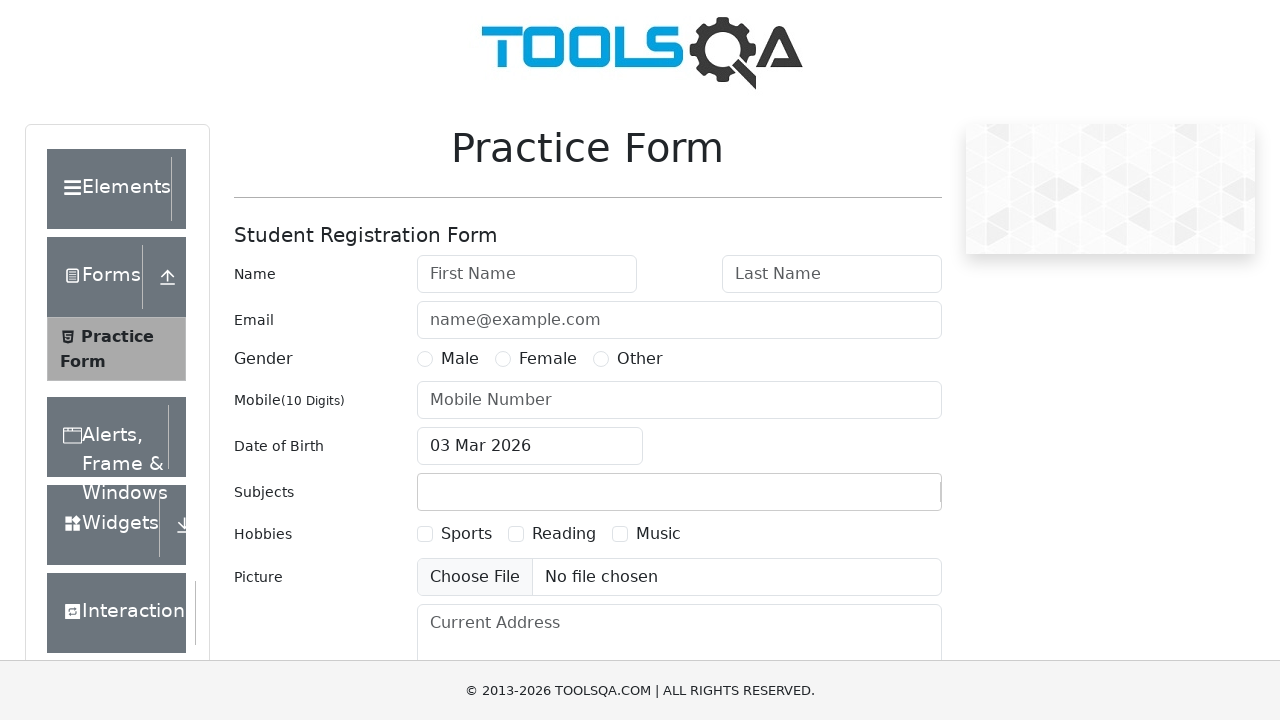

Filled first name field with 'Michael' on input[placeholder="First Name"]
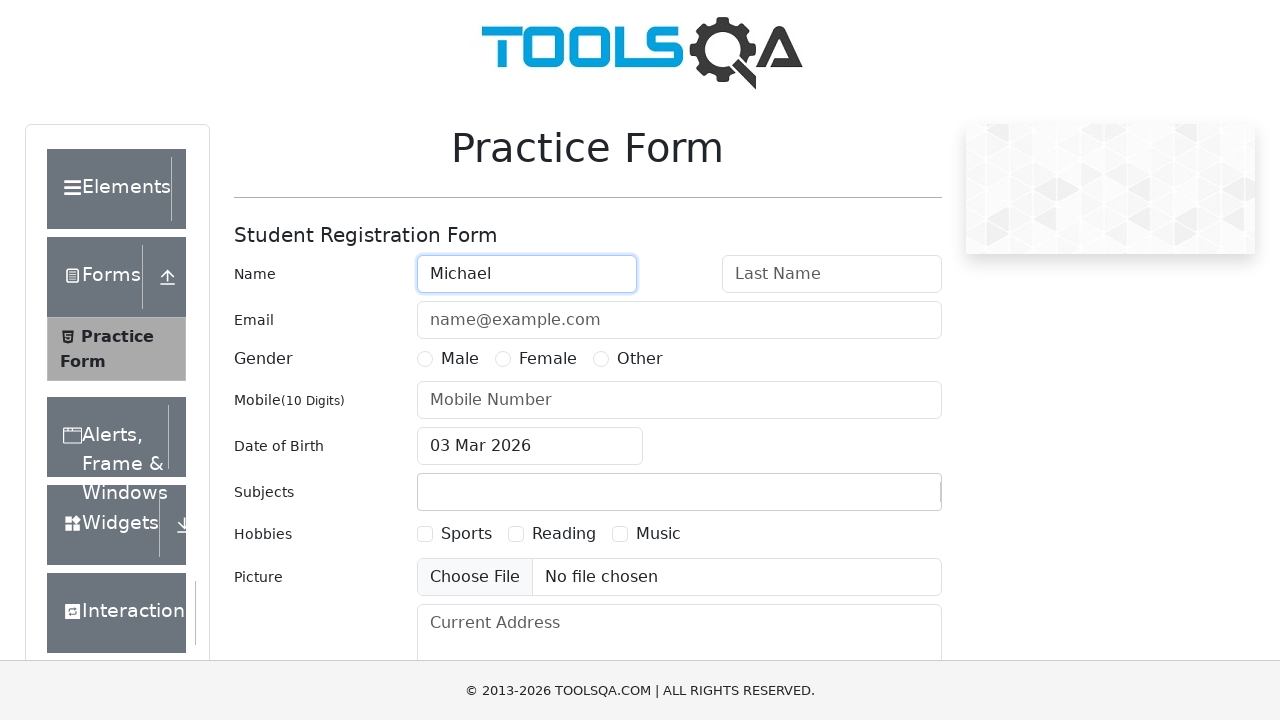

Filled last name field with 'Thompson' on input[placeholder="Last Name"]
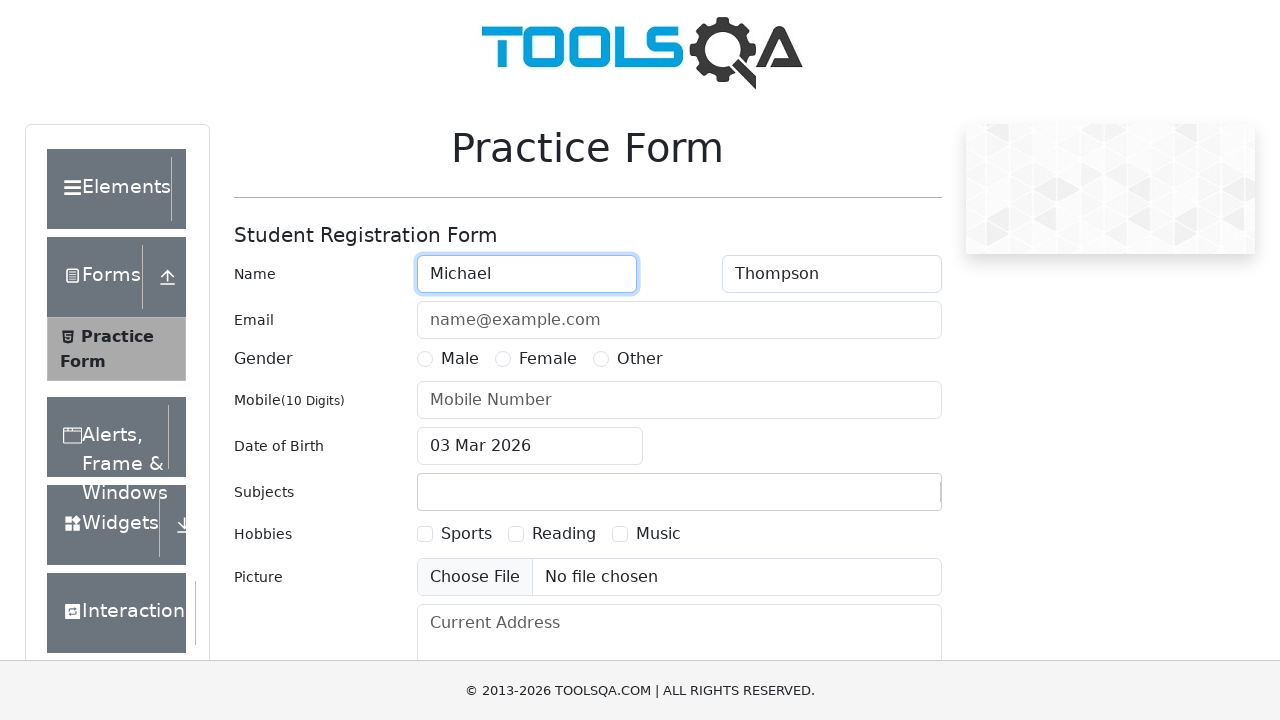

Selected random gender option (index 0) at (460, 359) on label[for="gender-radio-1"], label[for="gender-radio-2"], label[for="gender-radi
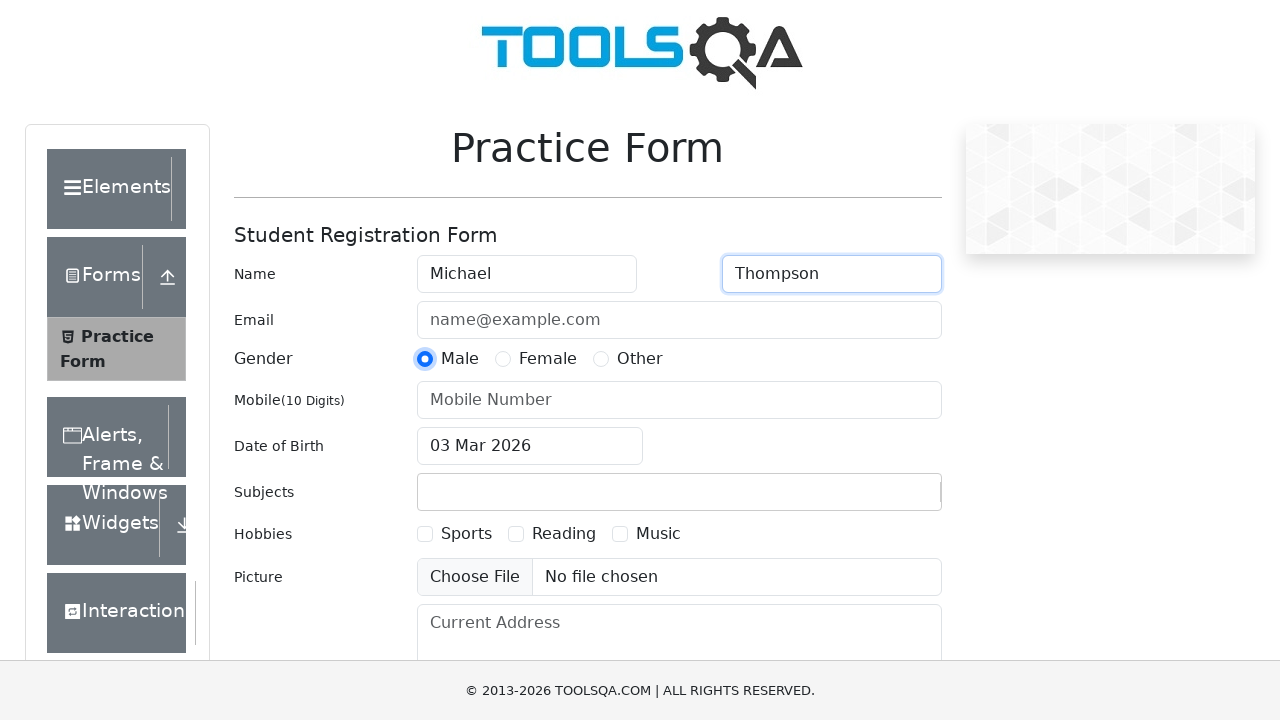

Filled email field with 'michael.thompson@testmail.com' on #userEmail
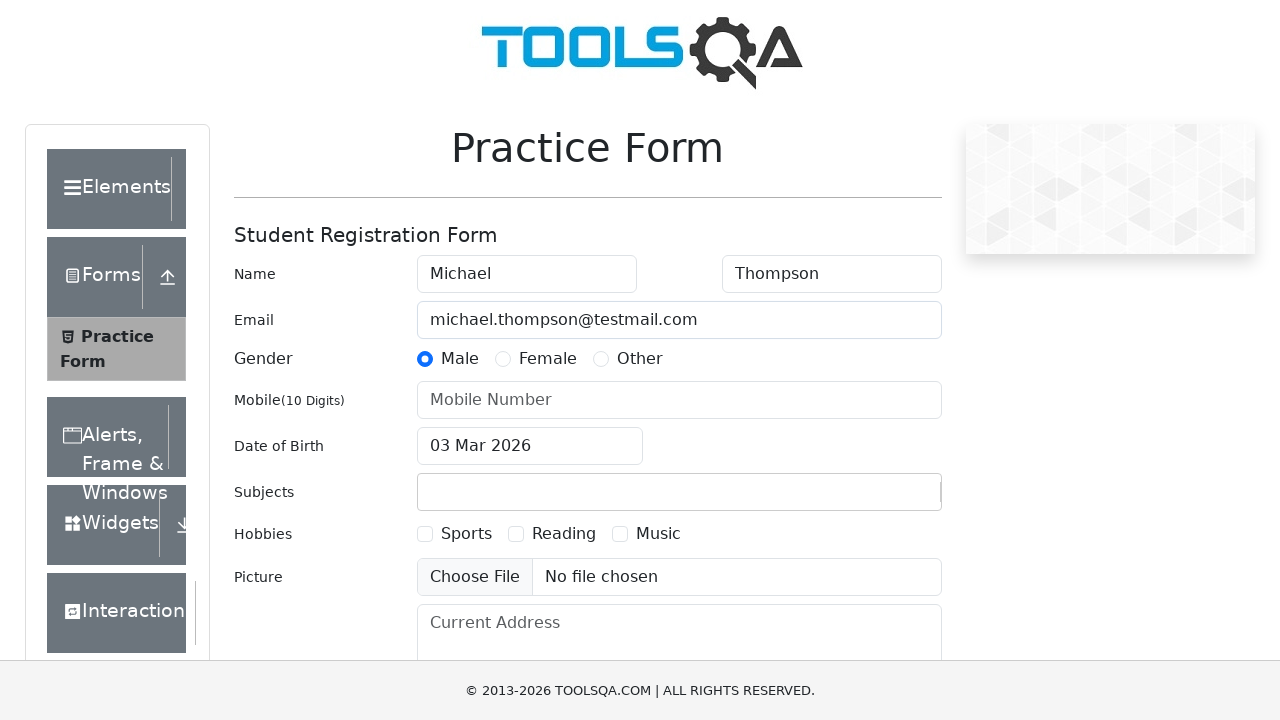

Filled phone number field with '92719099952' on input[placeholder="Mobile Number"]
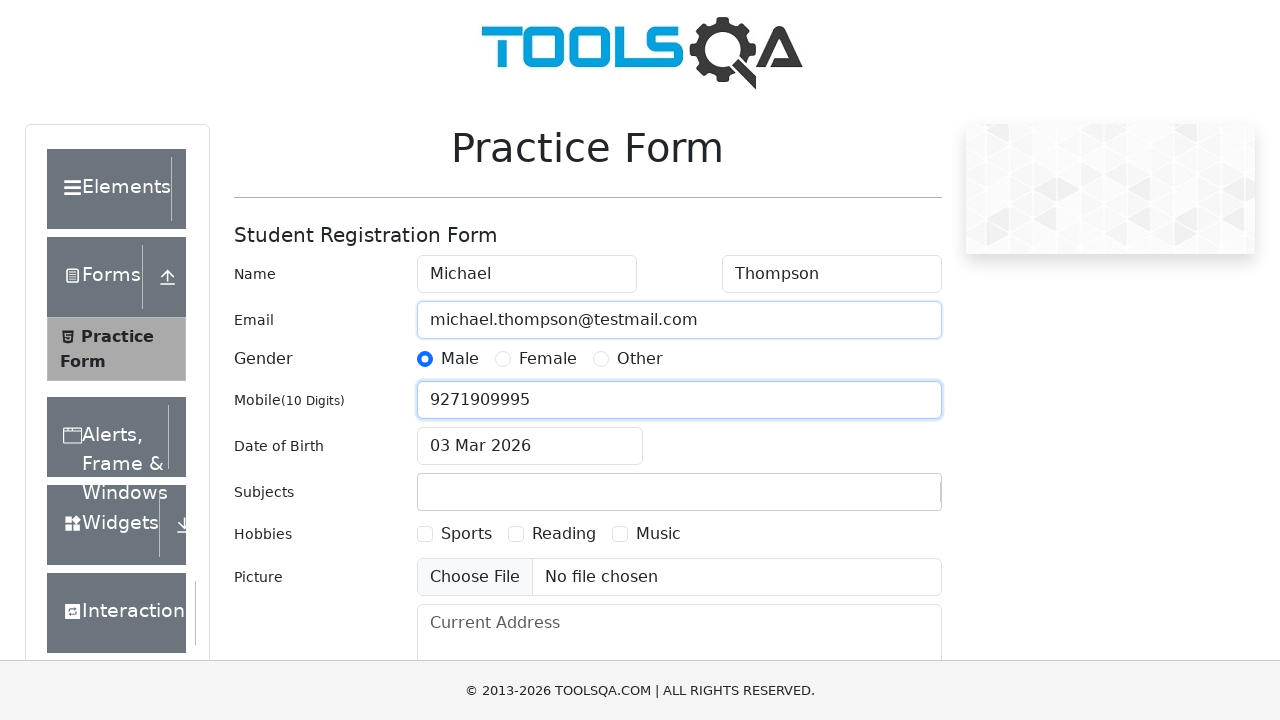

Clicked date of birth input to open date picker at (530, 446) on #dateOfBirthInput
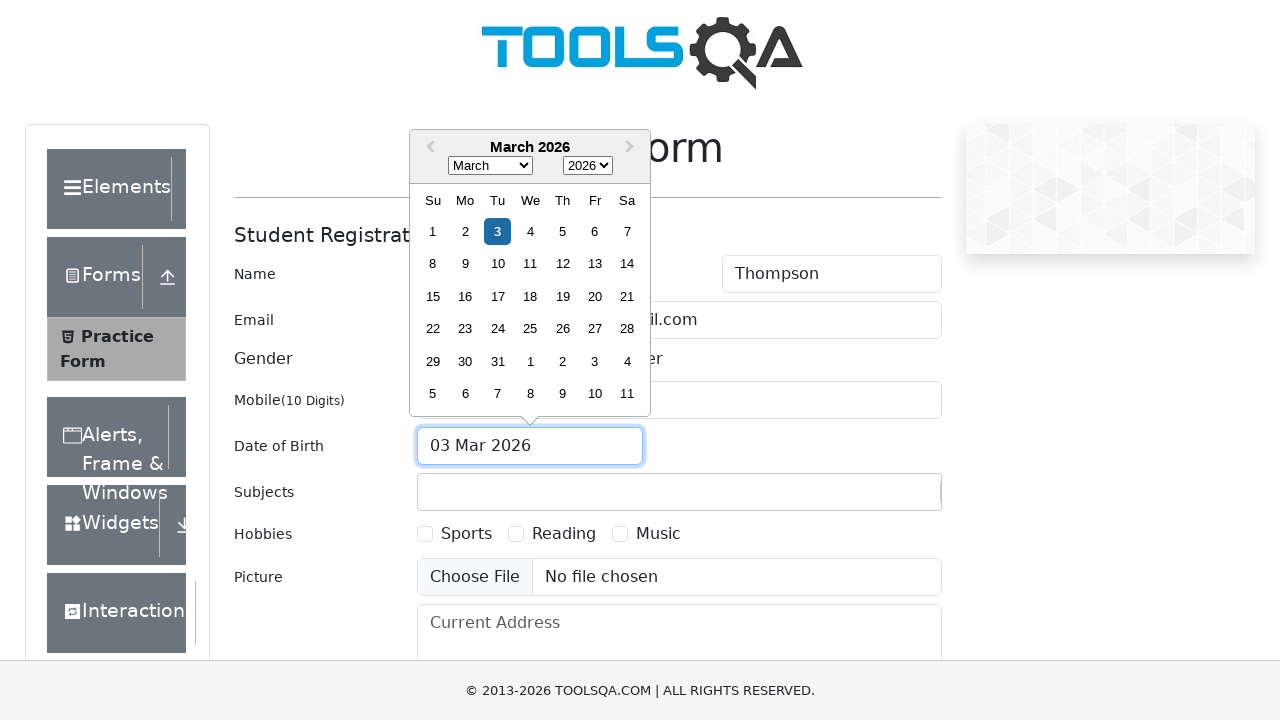

Selected random month from date picker on .react-datepicker__month-select
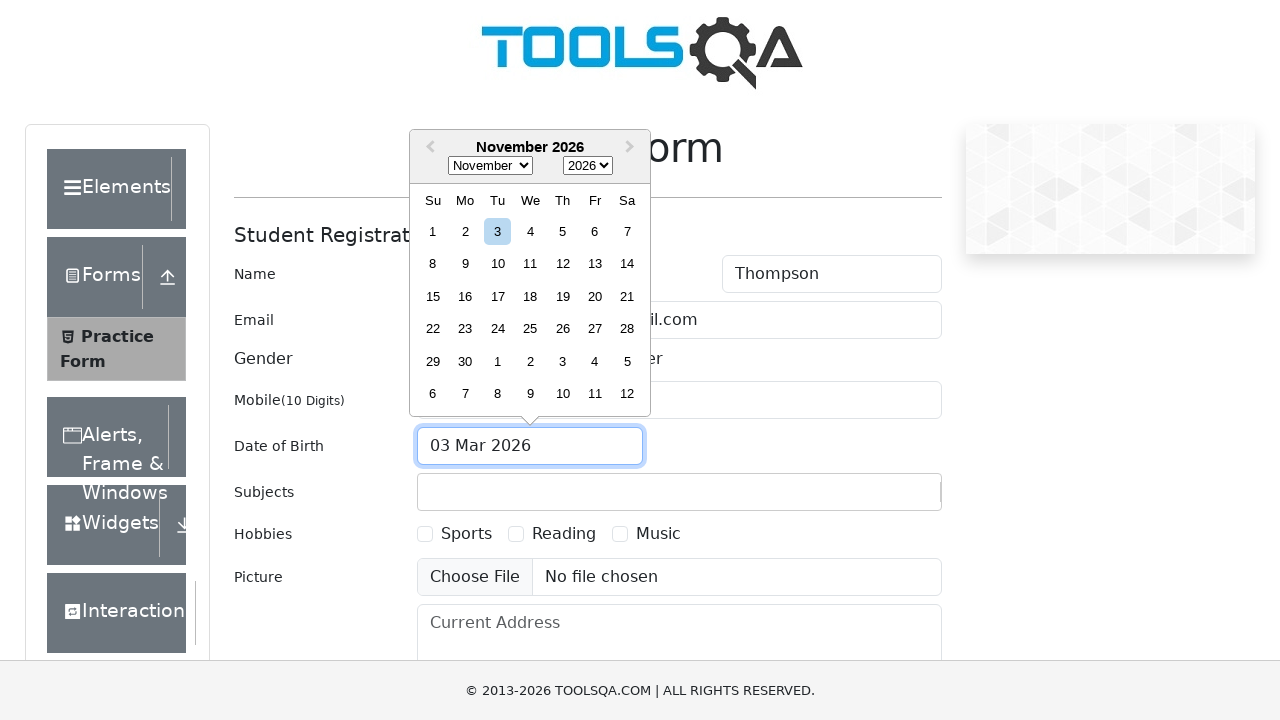

Selected random year from date picker on .react-datepicker__year-select
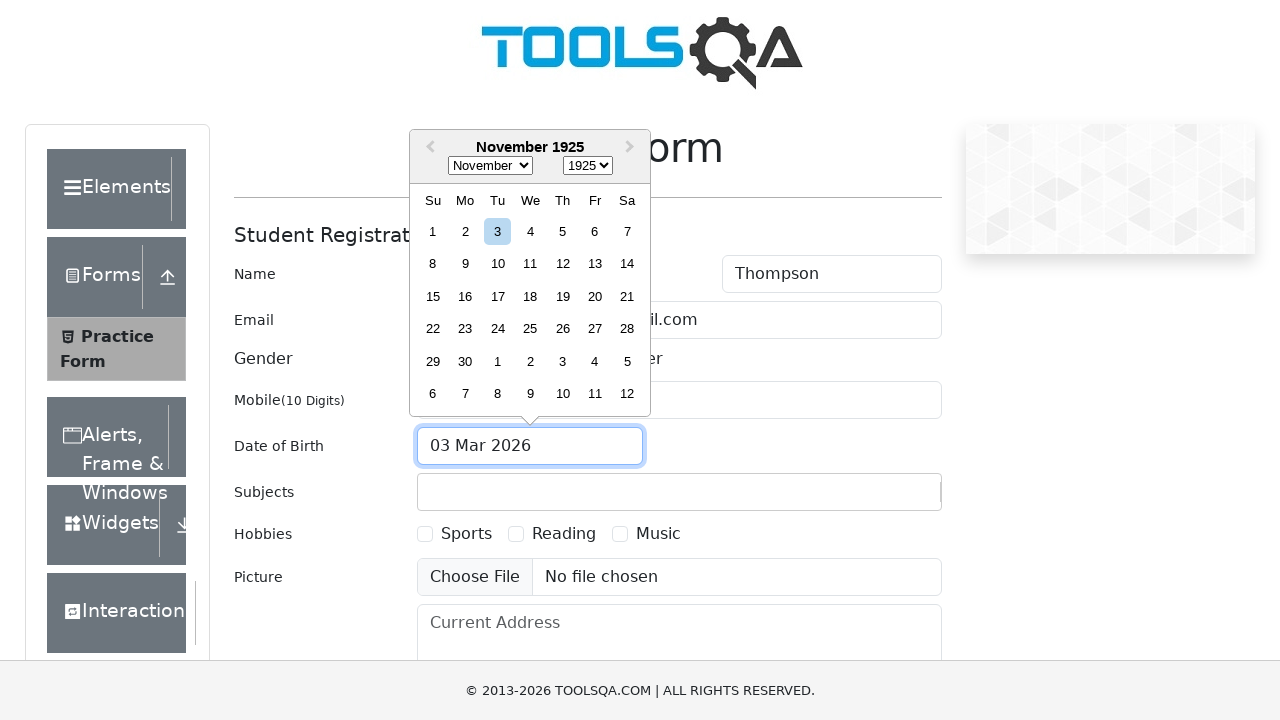

Selected random day from date picker at (433, 264) on .react-datepicker__day:not(.react-datepicker__day--outside-month) >> nth=7
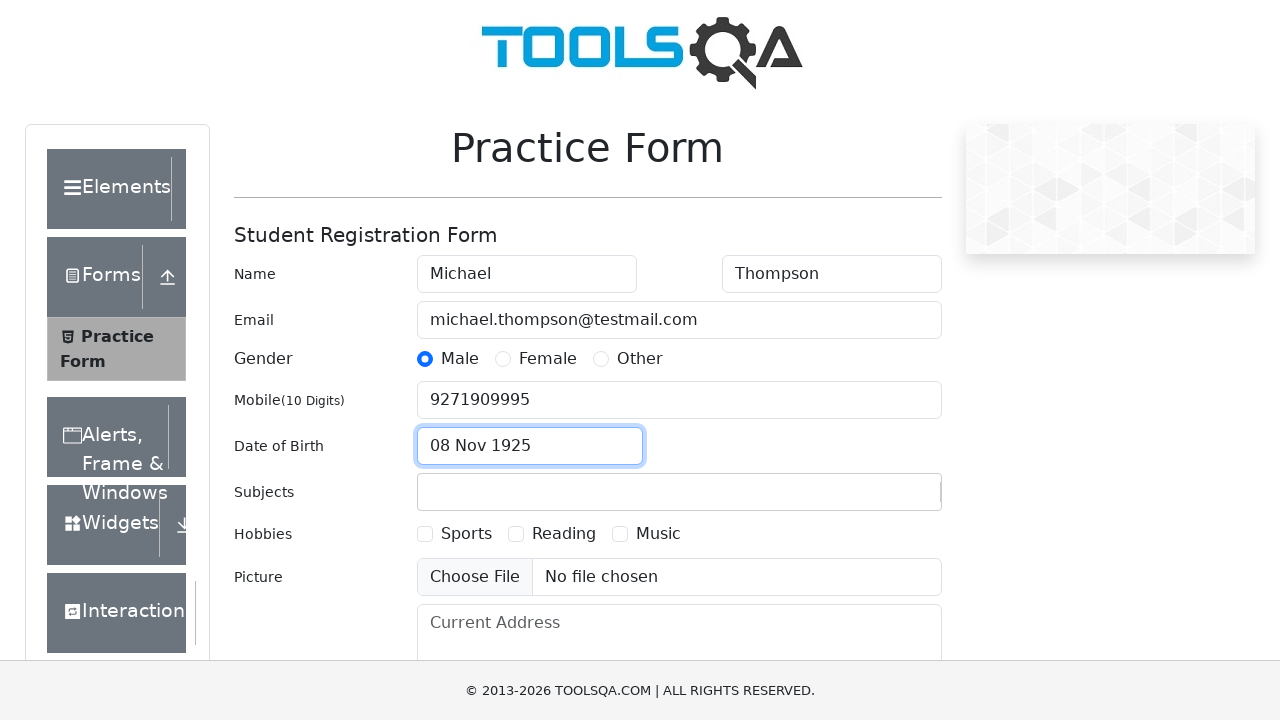

Filled current address field on #currentAddress
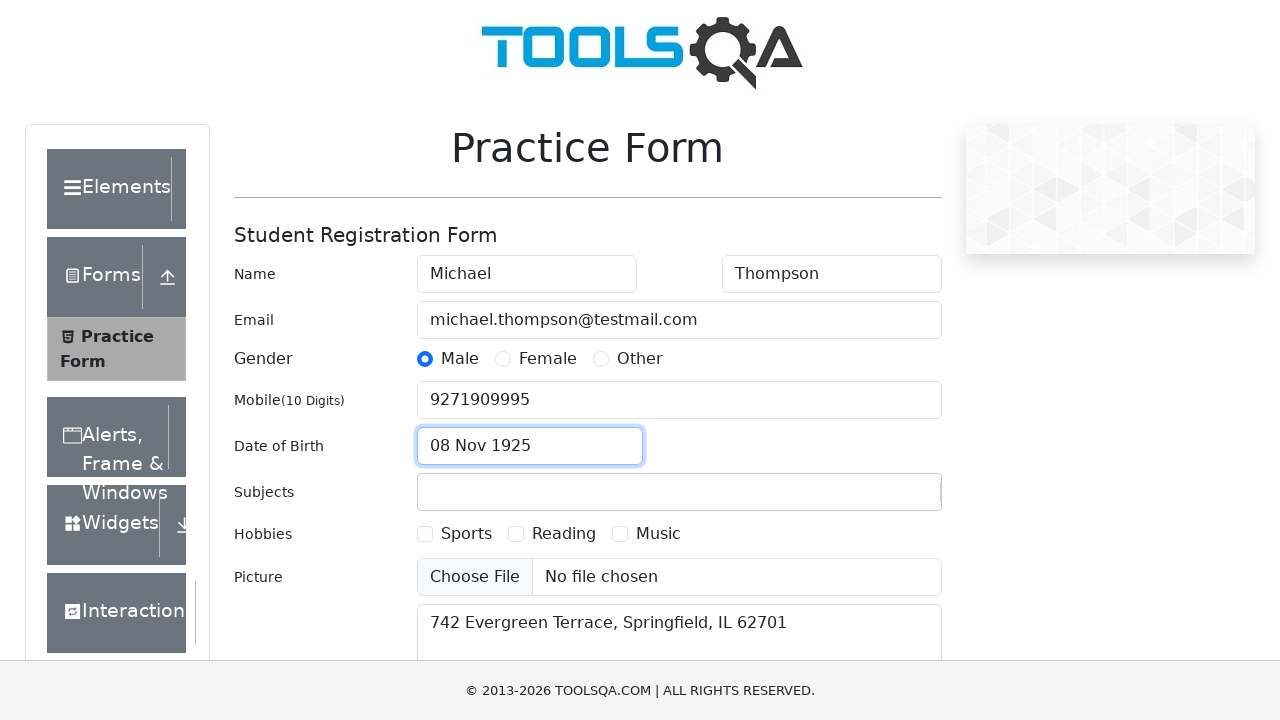

Selected random hobby checkbox at (466, 534) on label[for="hobbies-checkbox-1"], label[for="hobbies-checkbox-2"], label[for="hob
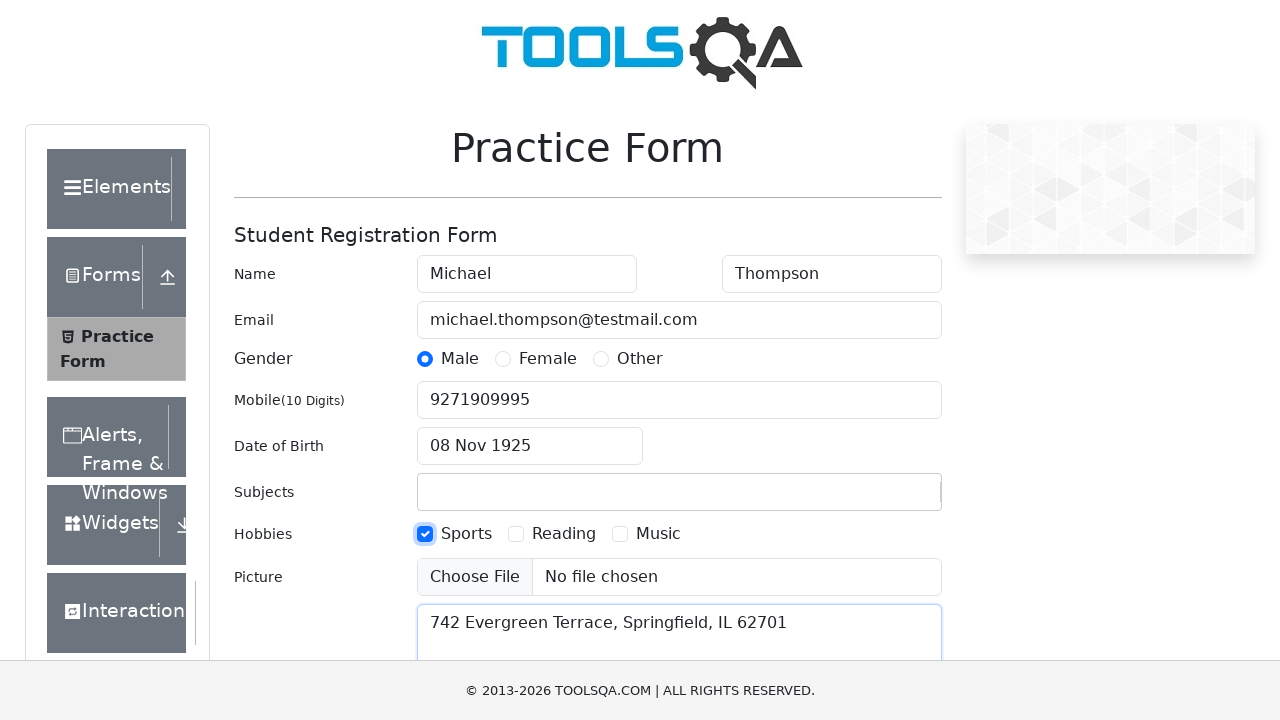

Filled subjects input field with 'a' on #subjectsInput
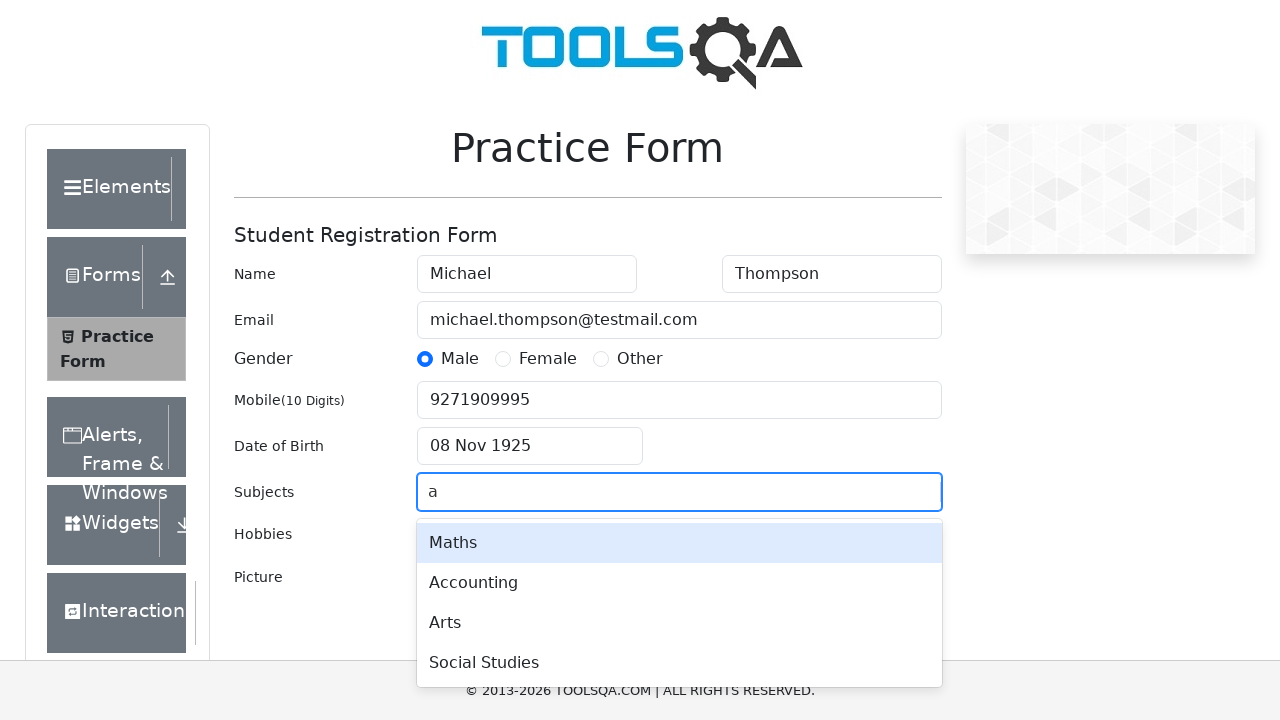

Waited for subjects autocomplete menu to appear
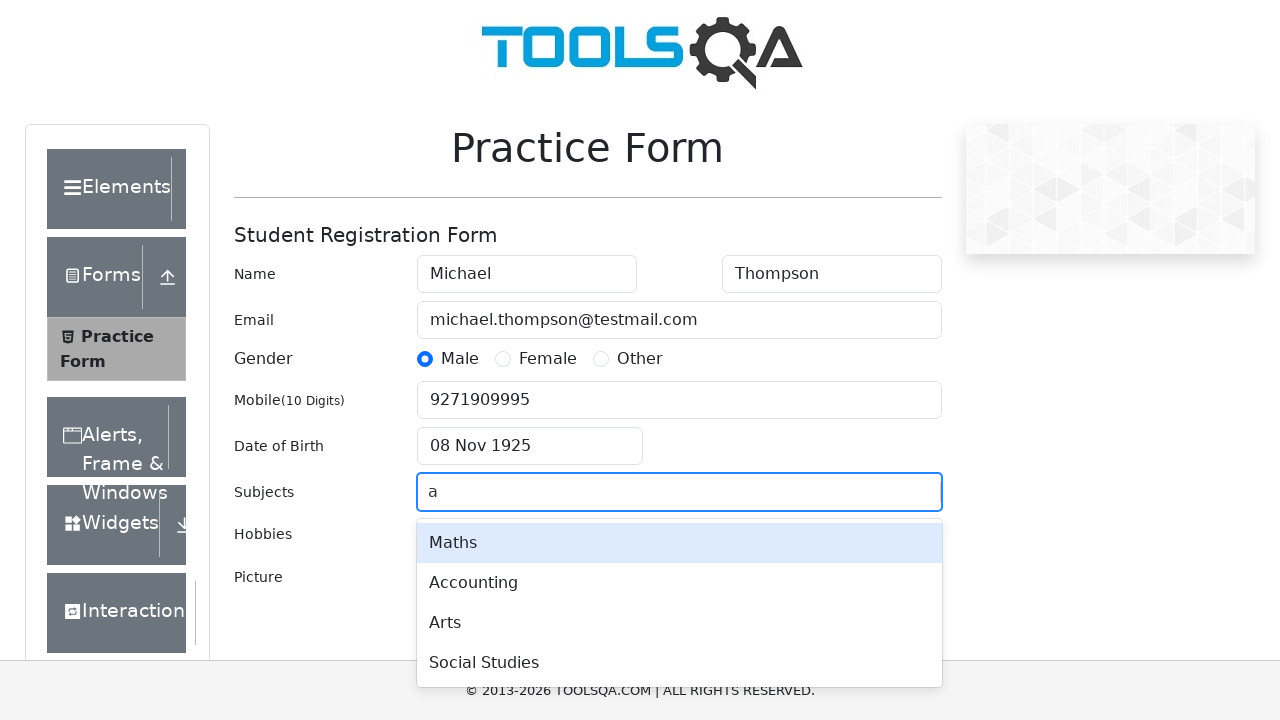

Selected 'Maths' from autocomplete suggestions at (679, 543) on xpath=//div[text()="Maths"]
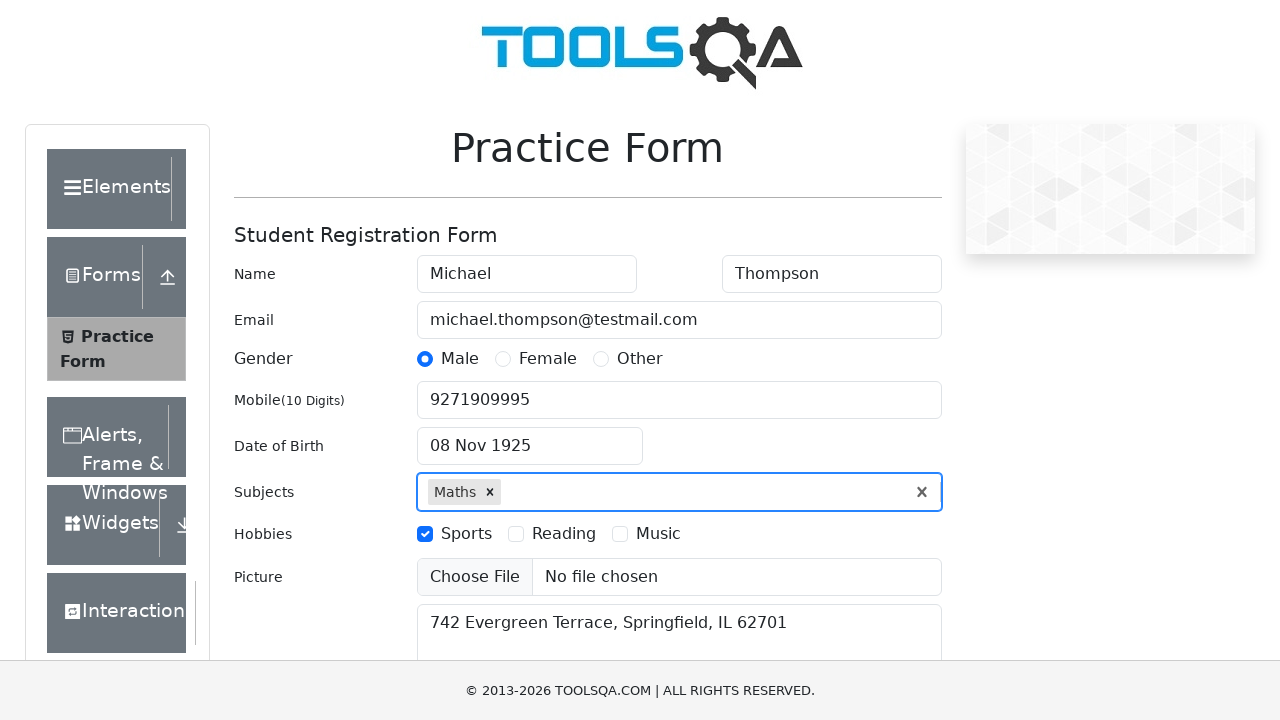

Scrolled state dropdown into view
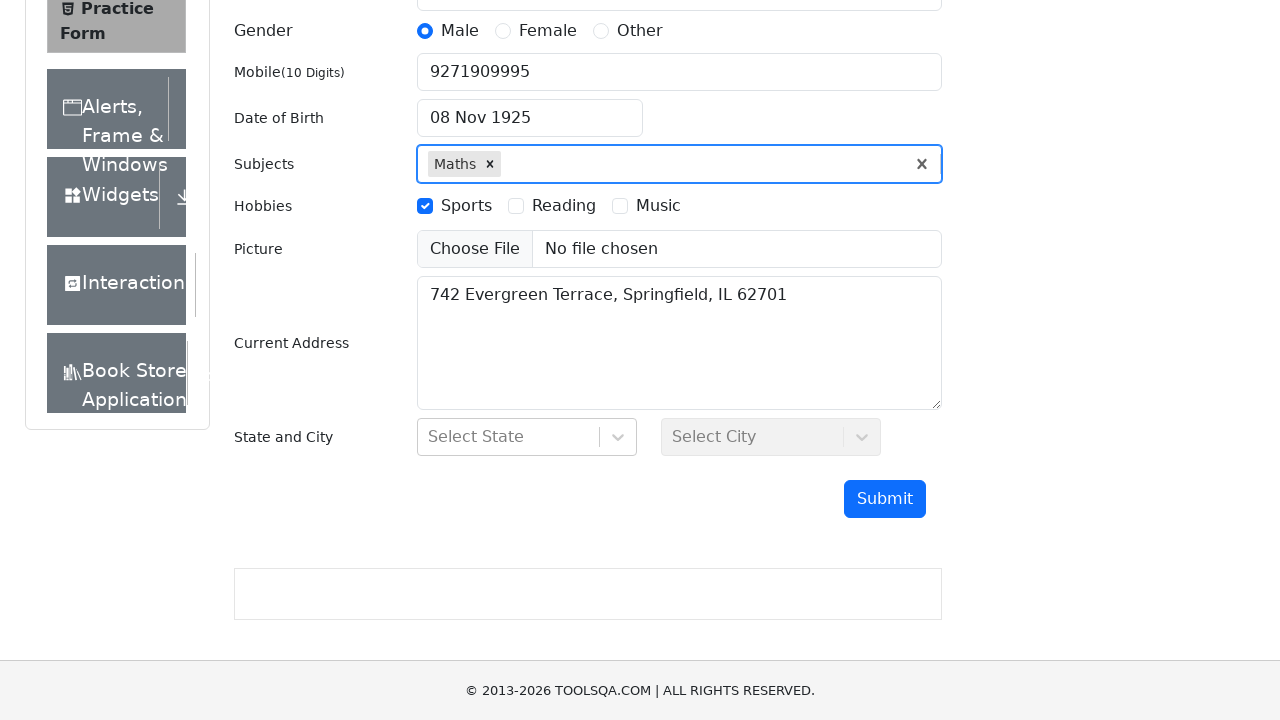

Clicked state dropdown to open at (527, 437) on #state
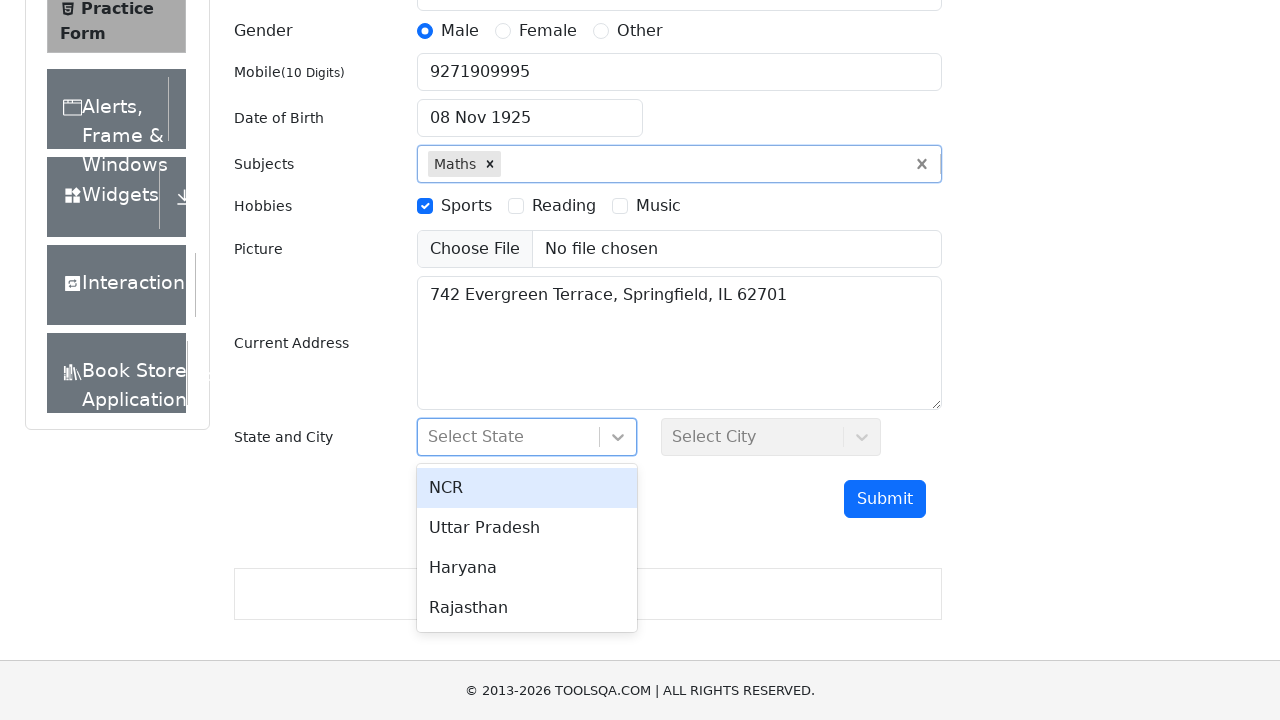

Selected state option from dropdown at (527, 528) on #react-select-3-option-1
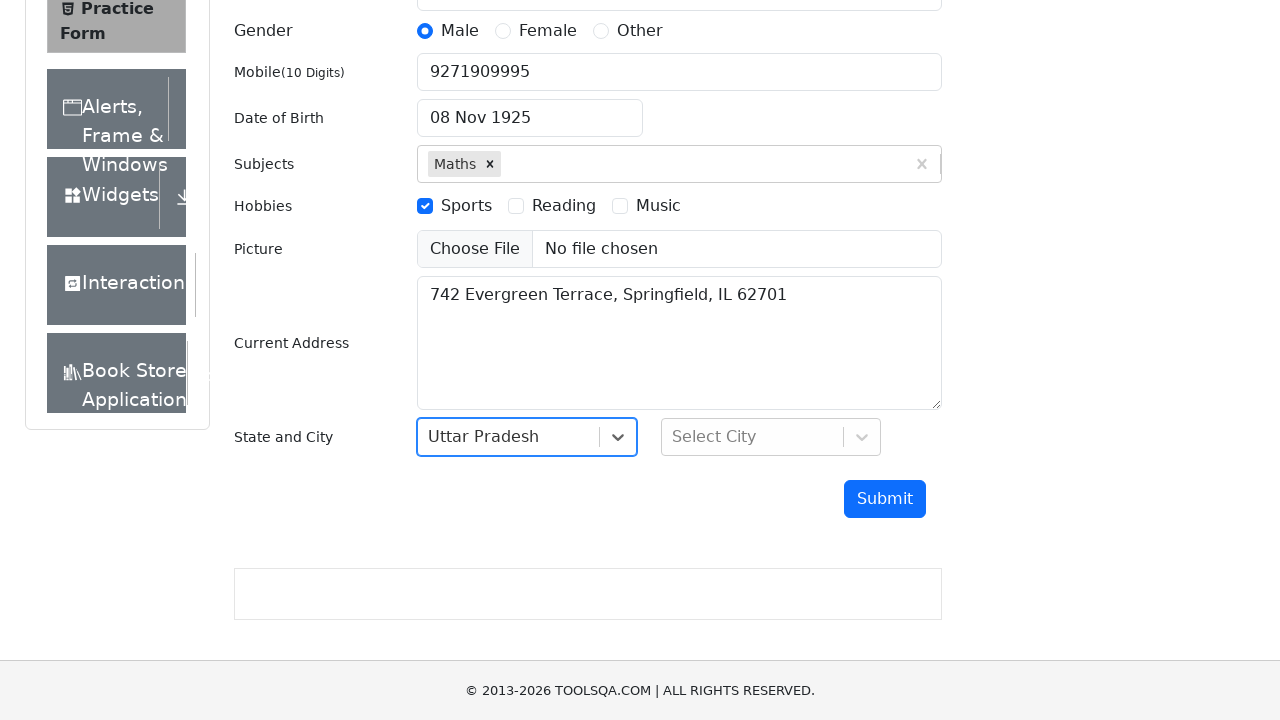

Clicked city dropdown to open at (771, 437) on #city
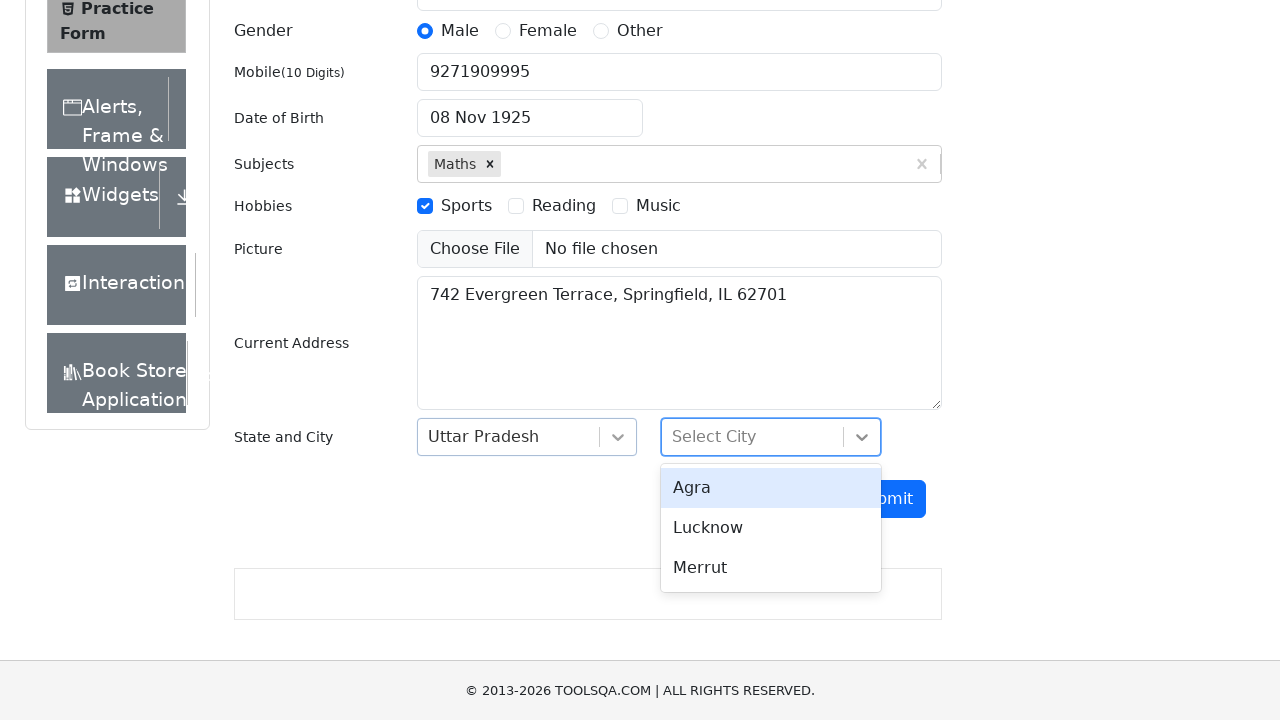

Selected city option from dropdown at (771, 528) on #react-select-4-option-1
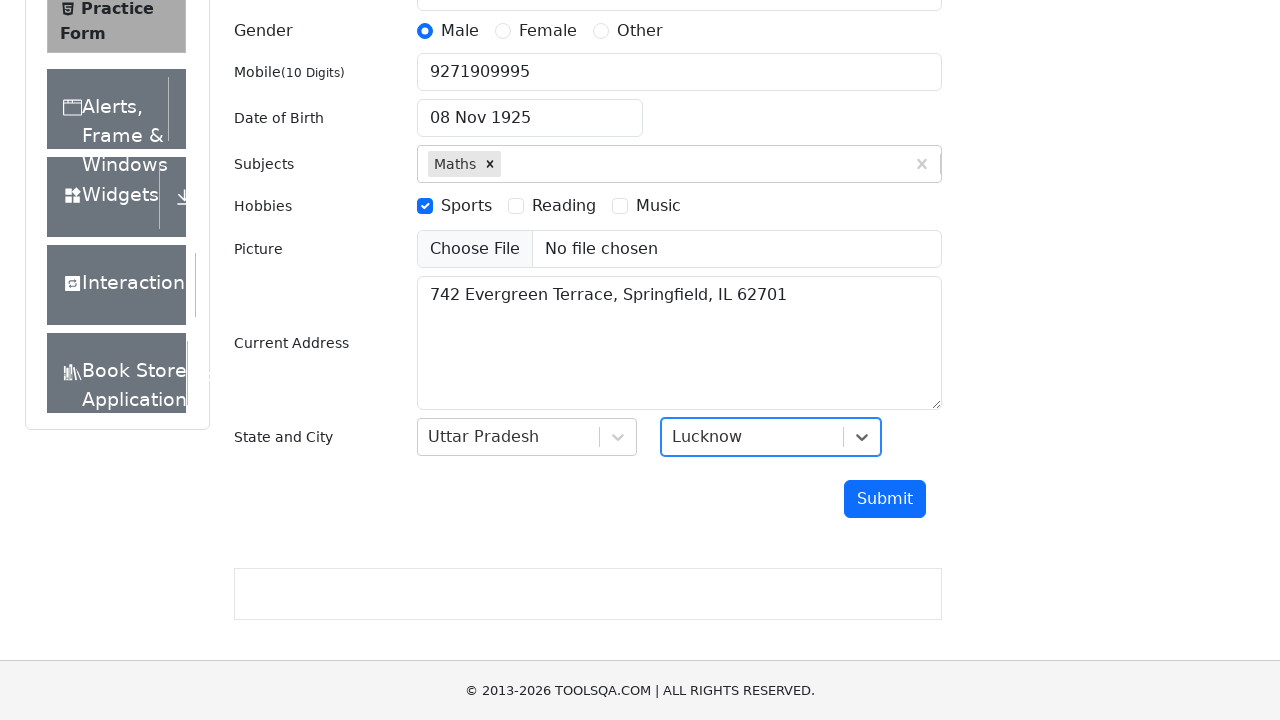

Clicked submit button to submit the form at (885, 499) on button#submit
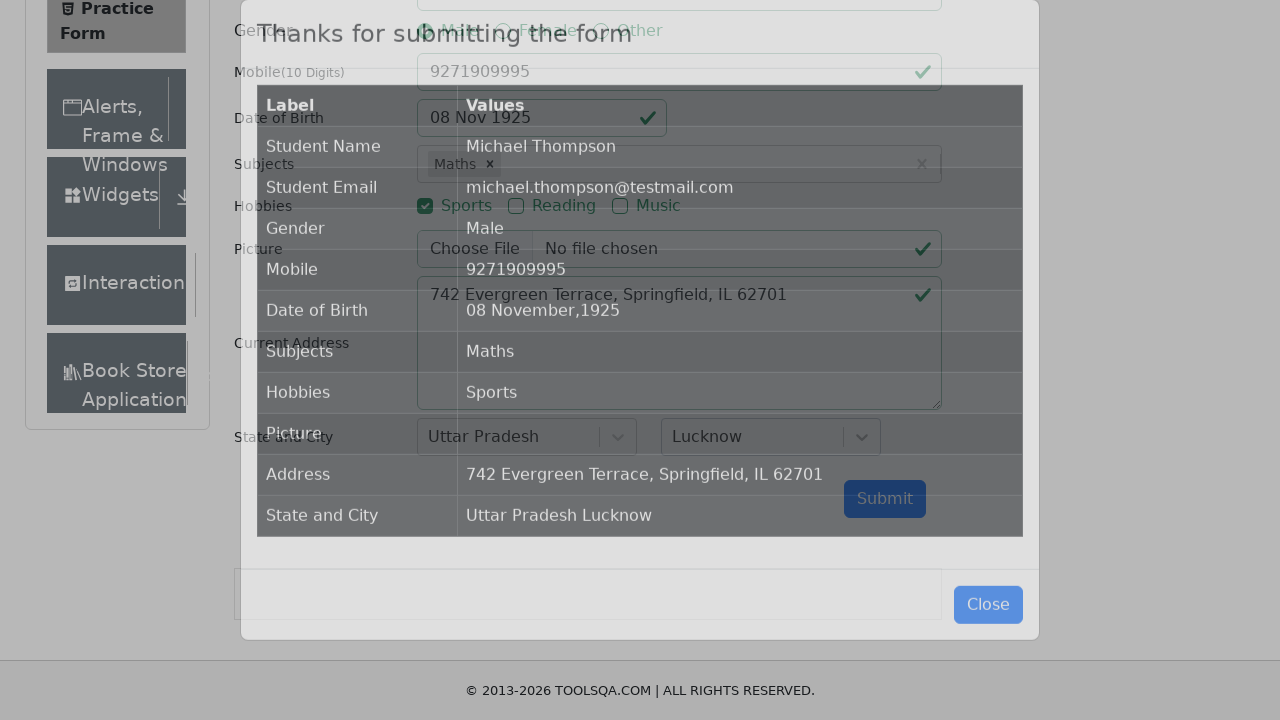

Form submission modal appeared confirming successful submission
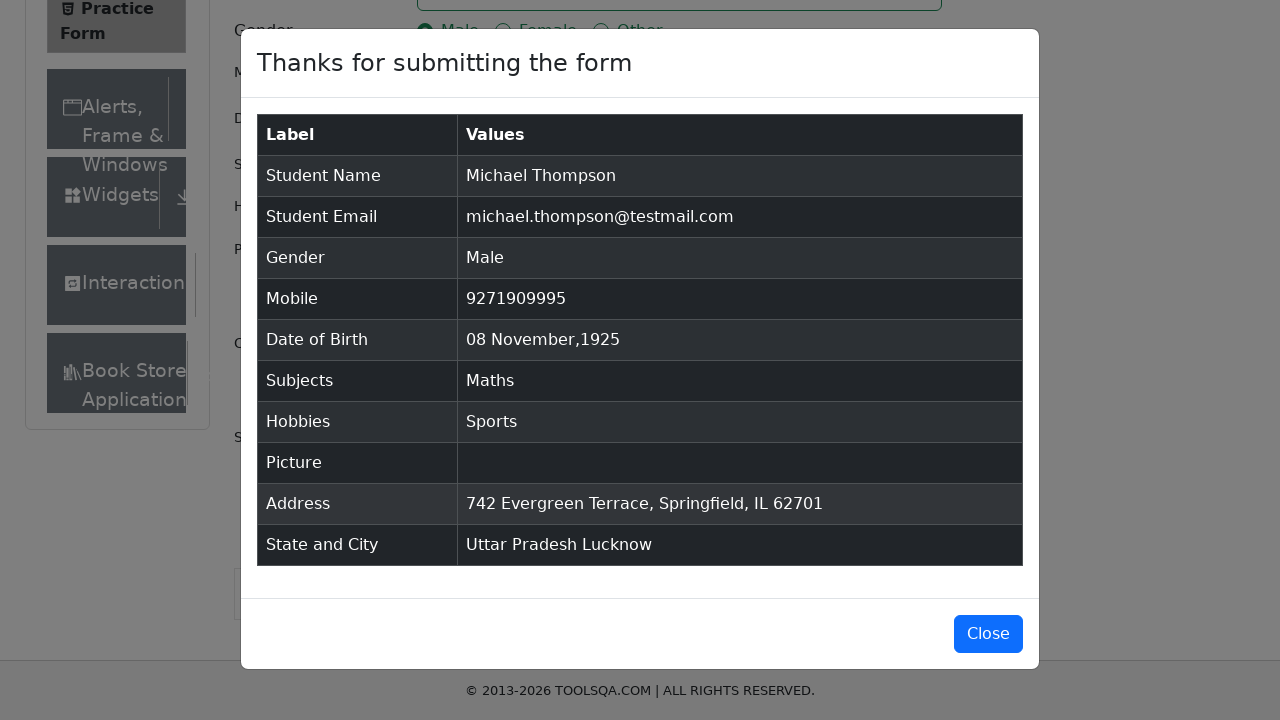

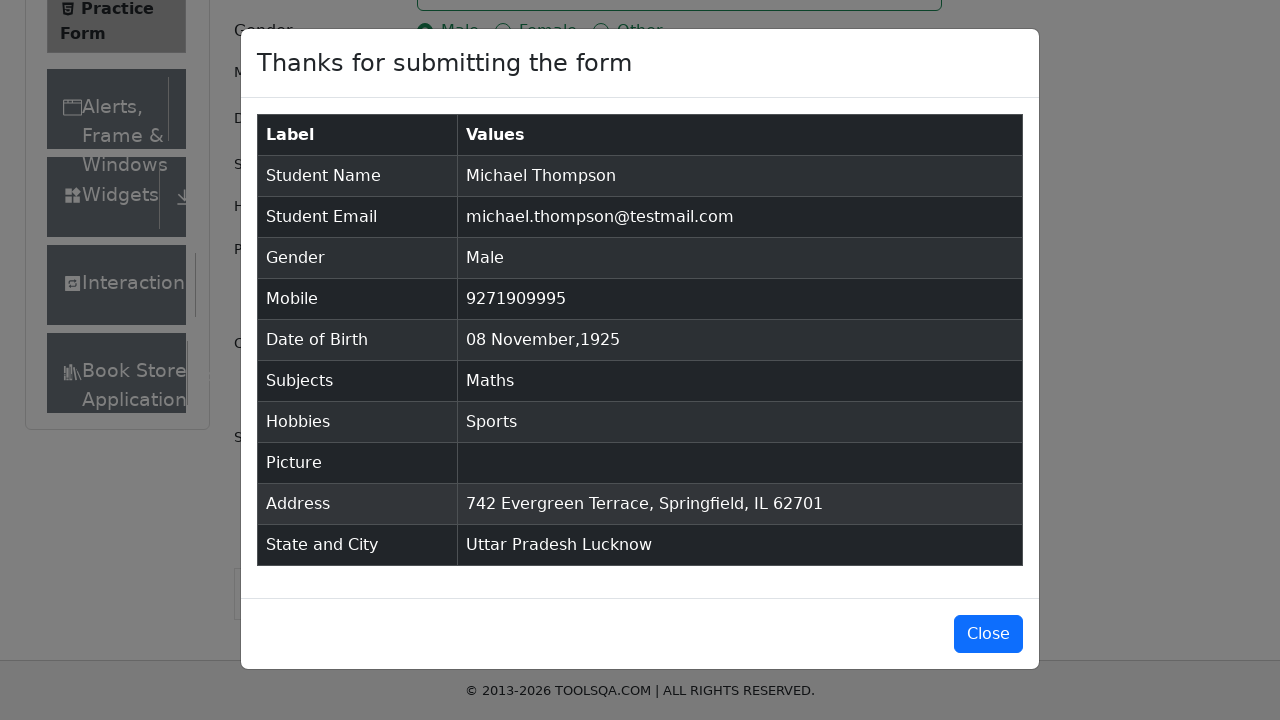